Tests iframe handling by scrolling to frames section, switching into frame1 and frame2 sequentially, and verifying the heading content within each frame before switching back to default content.

Starting URL: https://demoqa.com/frames

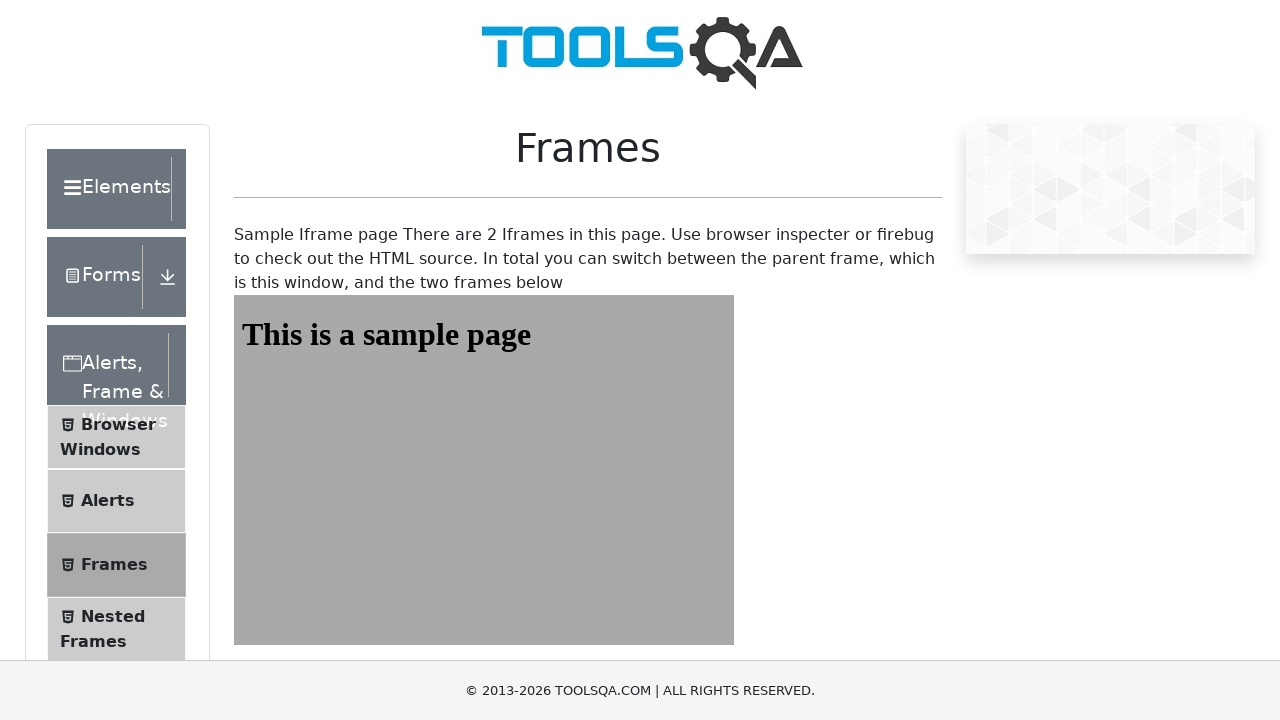

Scrolled down 350 pixels to make frames visible
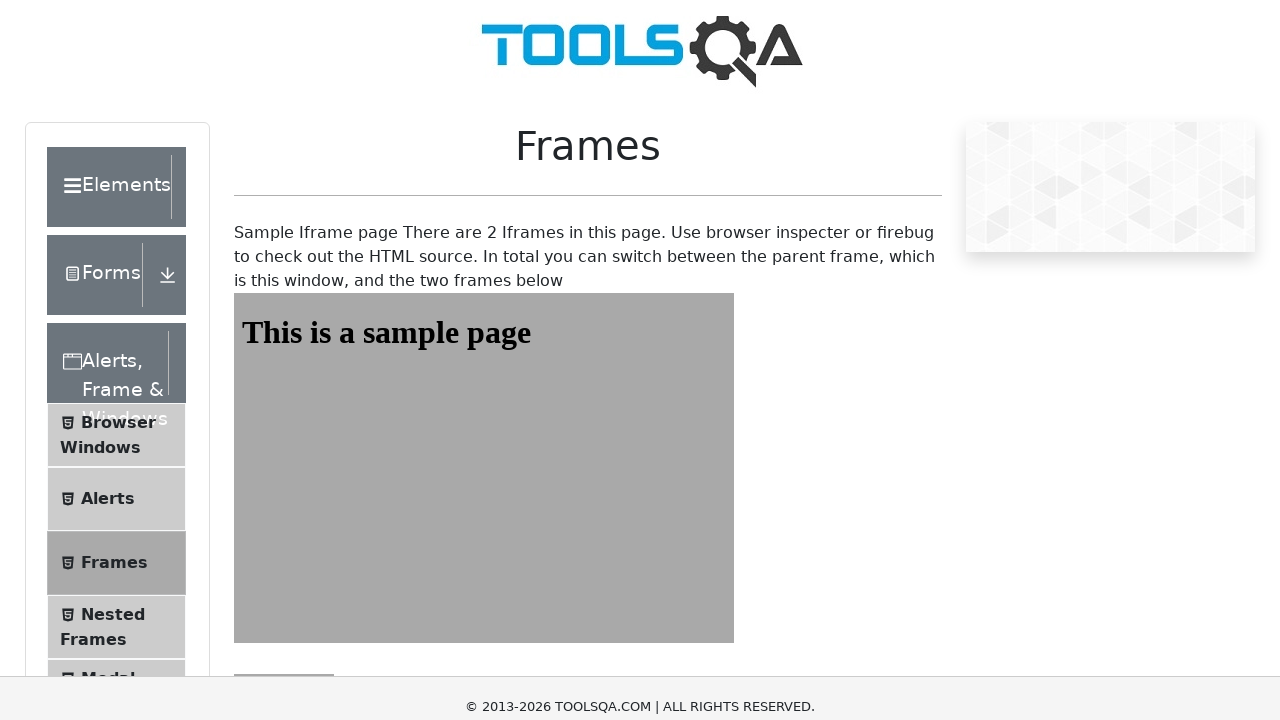

Located frame1 element
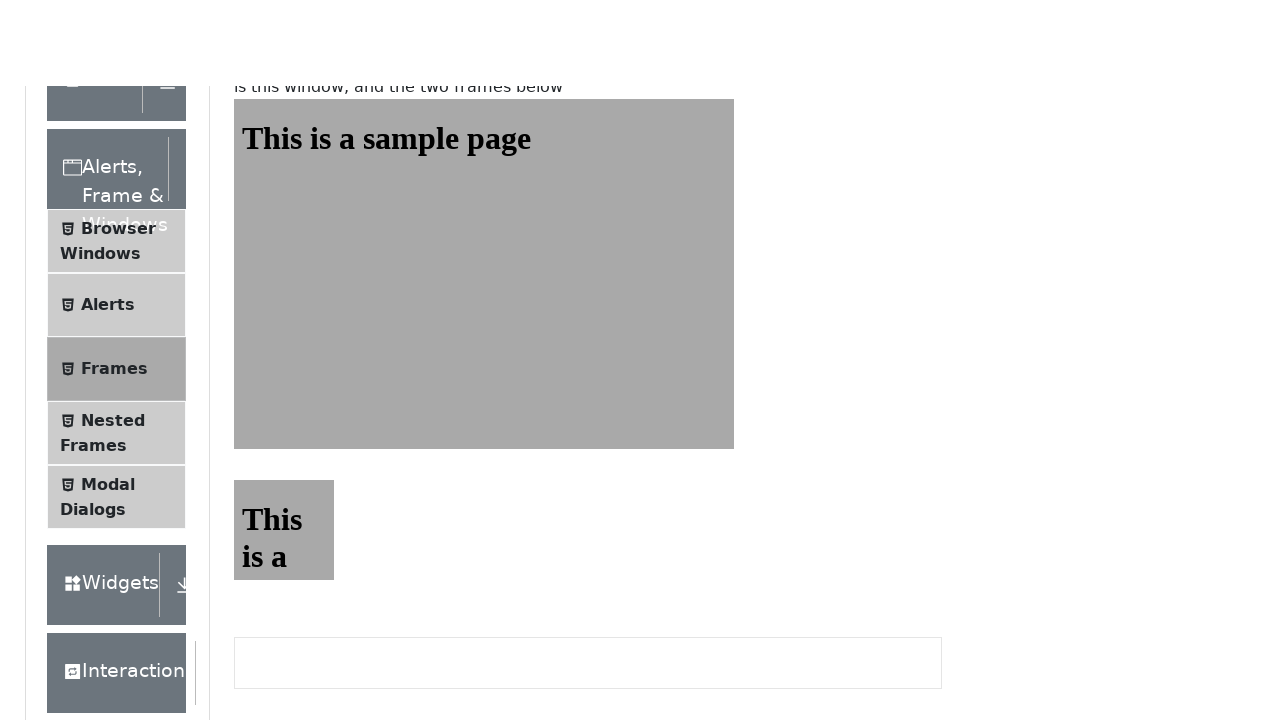

Waited for and verified heading content in frame1
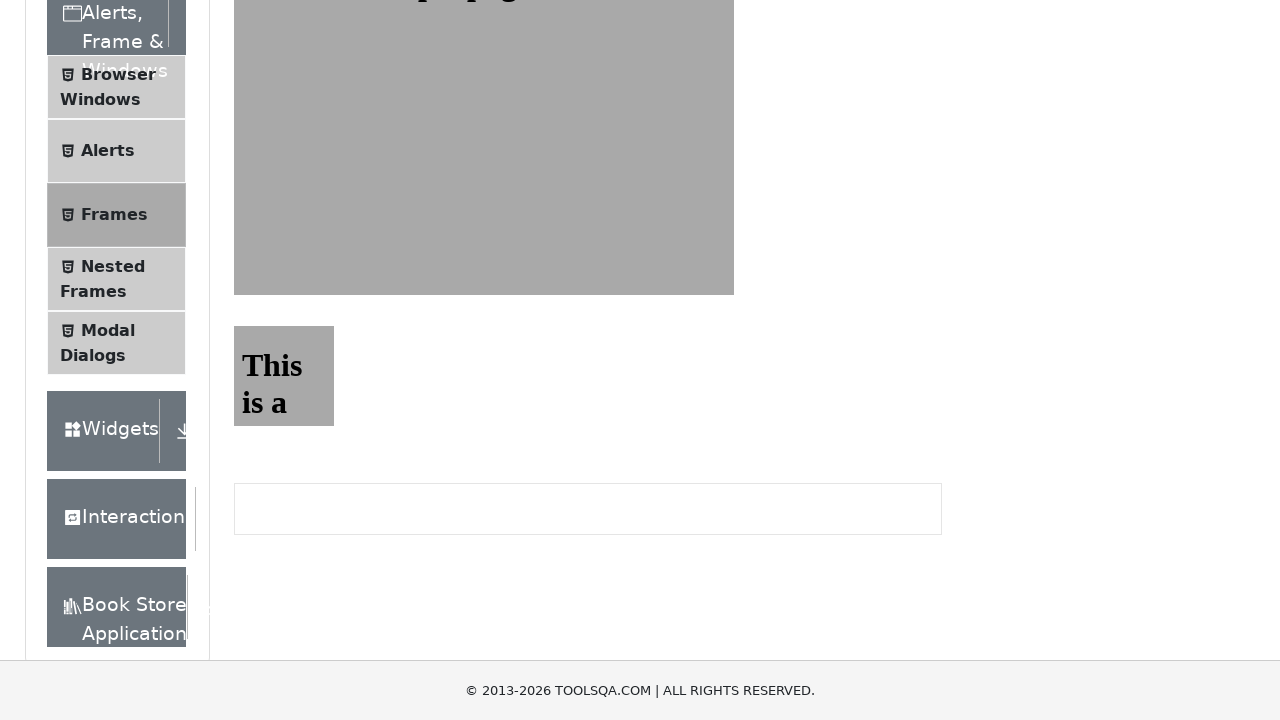

Located frame2 element
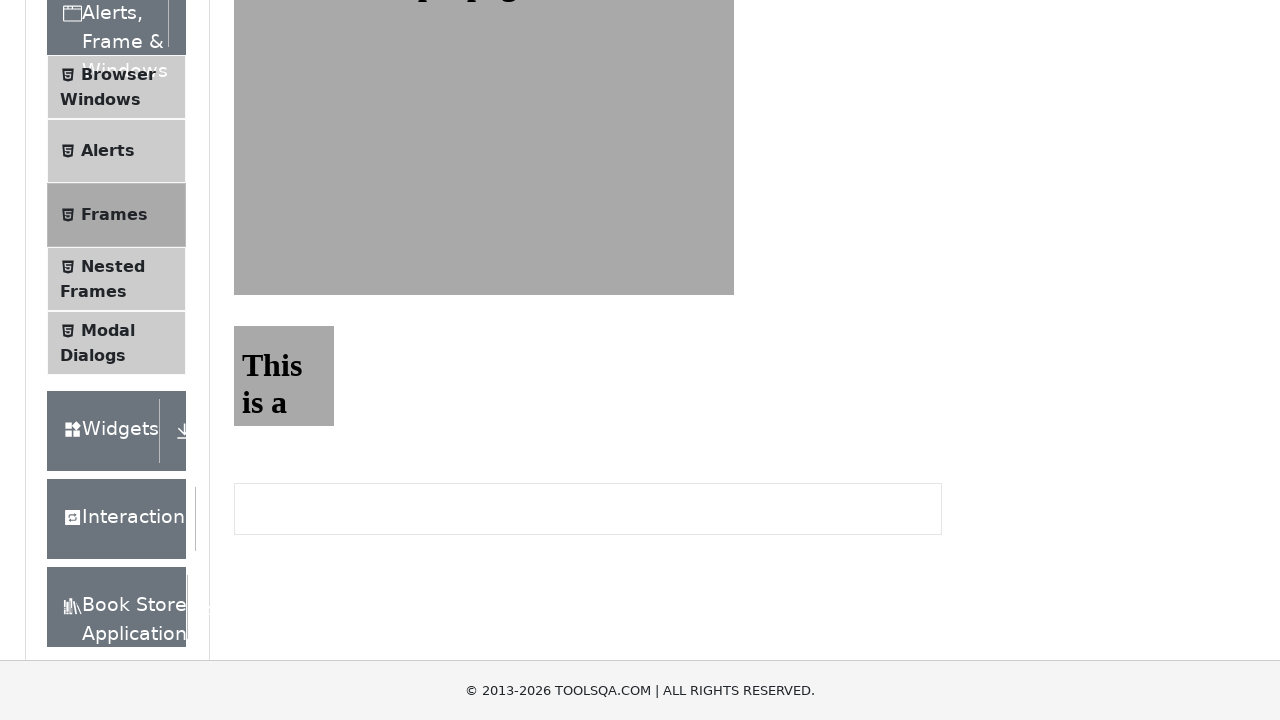

Waited for and verified heading content in frame2
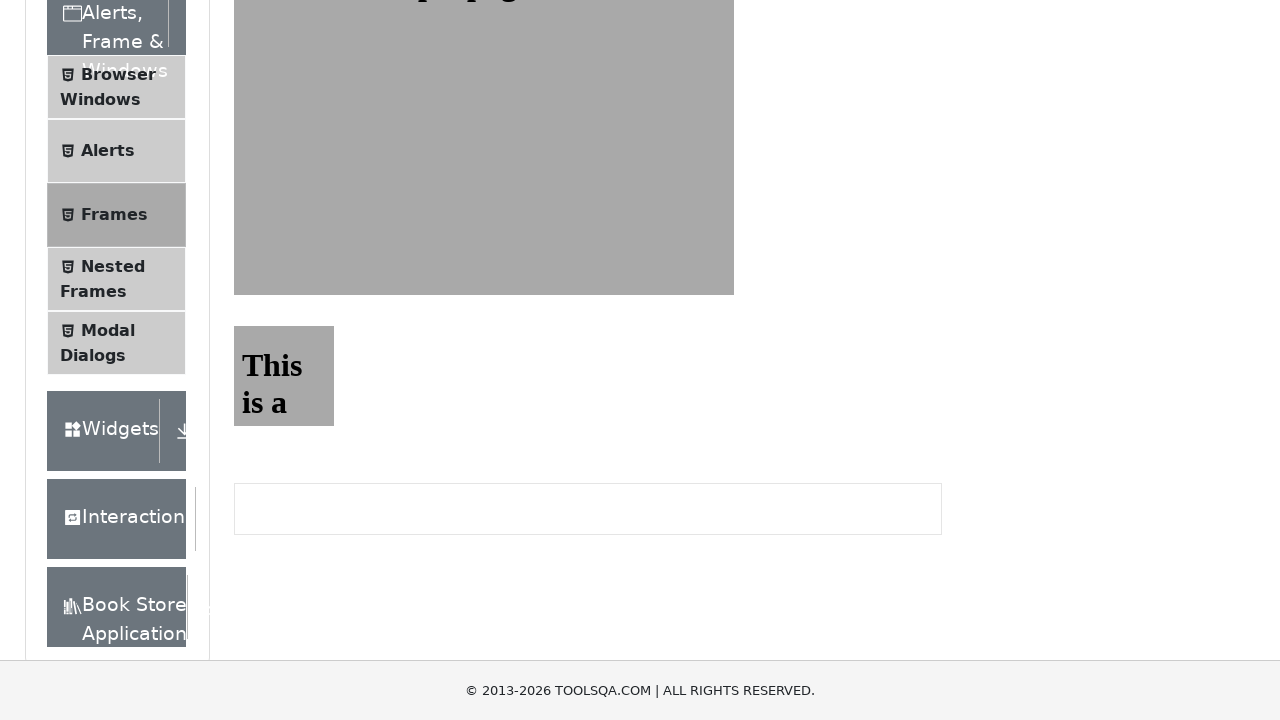

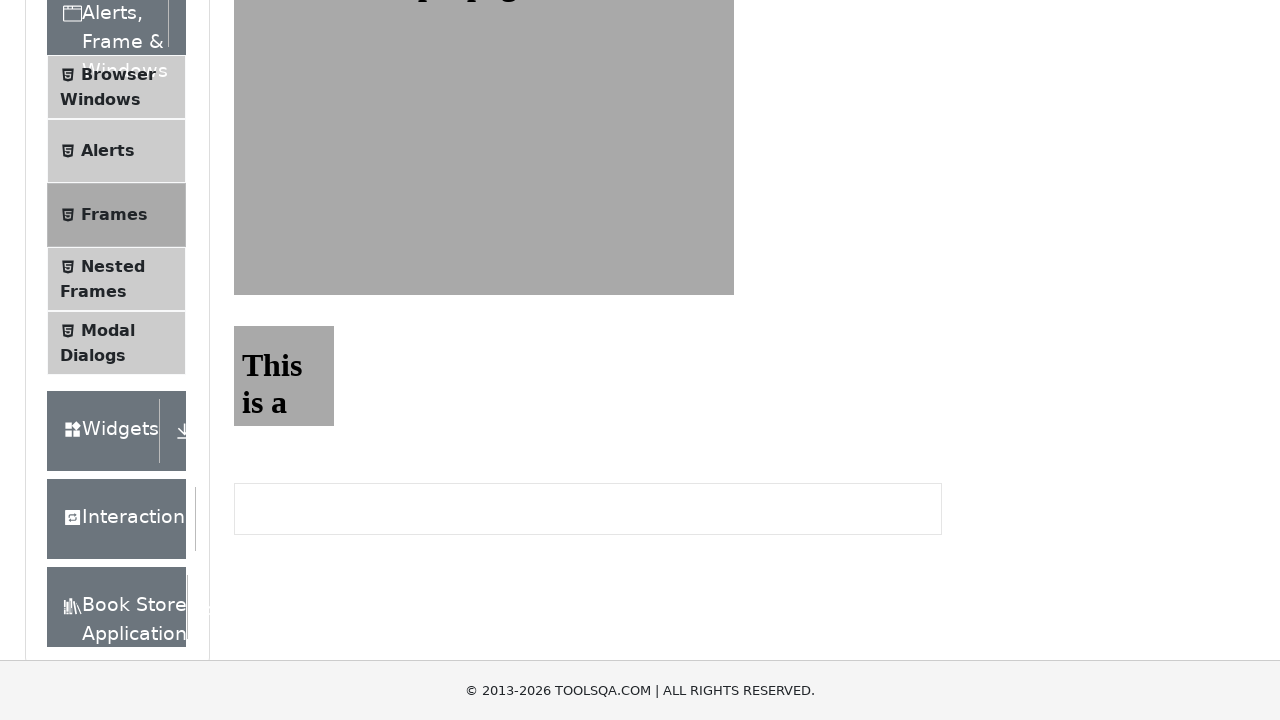